Navigates to a file download page and clicks on a file link to download it, verifying the downloaded file name

Starting URL: http://the-internet.herokuapp.com/download

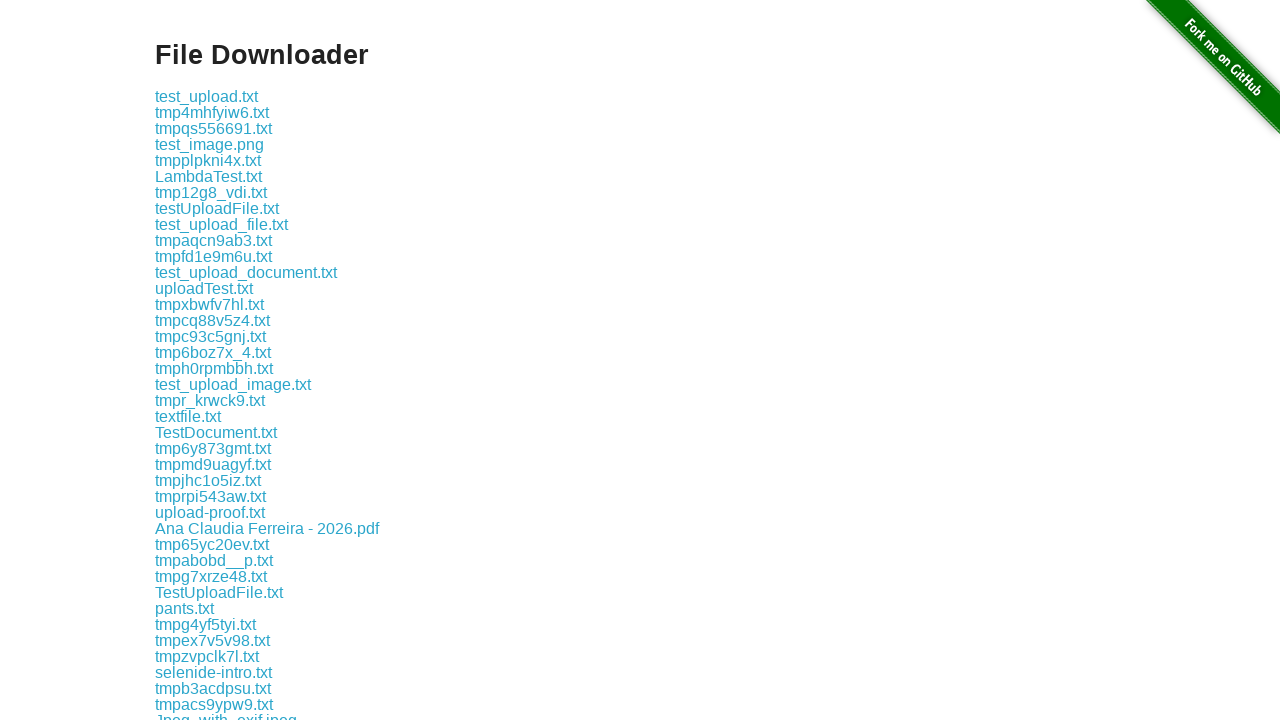

Clicked on file link 'some-file.txt' to initiate download at (198, 447) on a:text('some-file.txt')
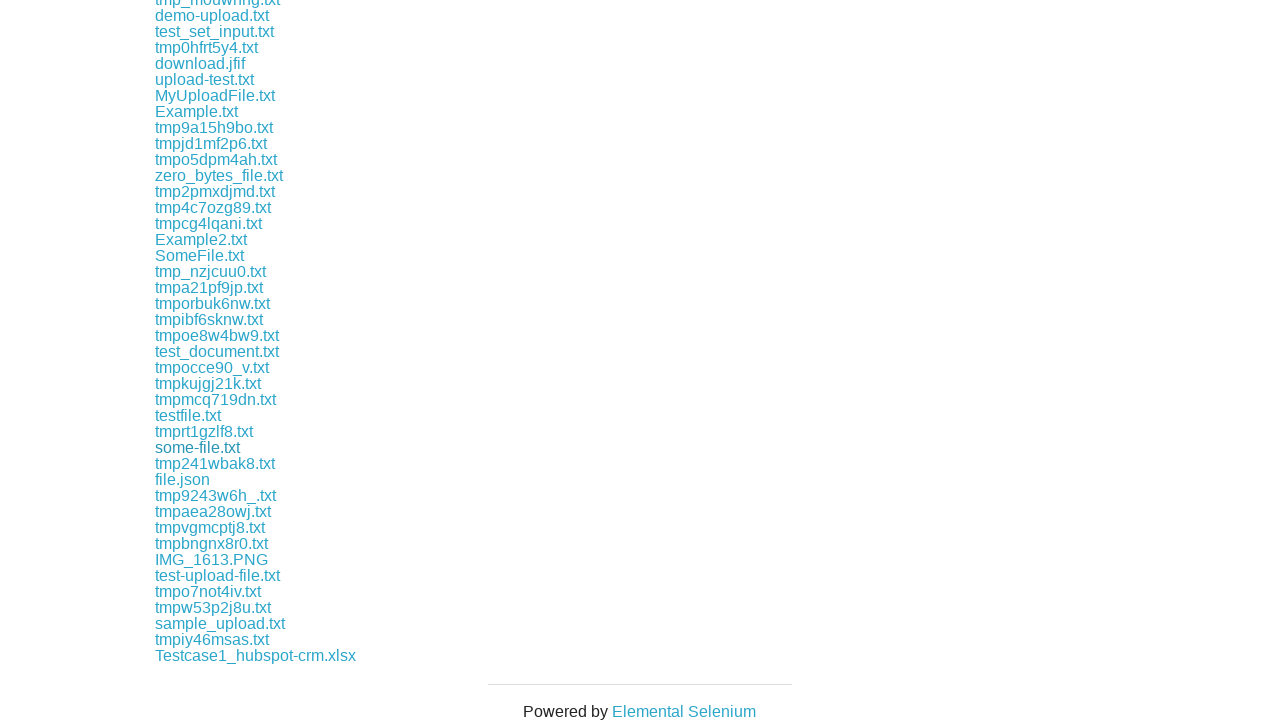

File download completed and download object obtained
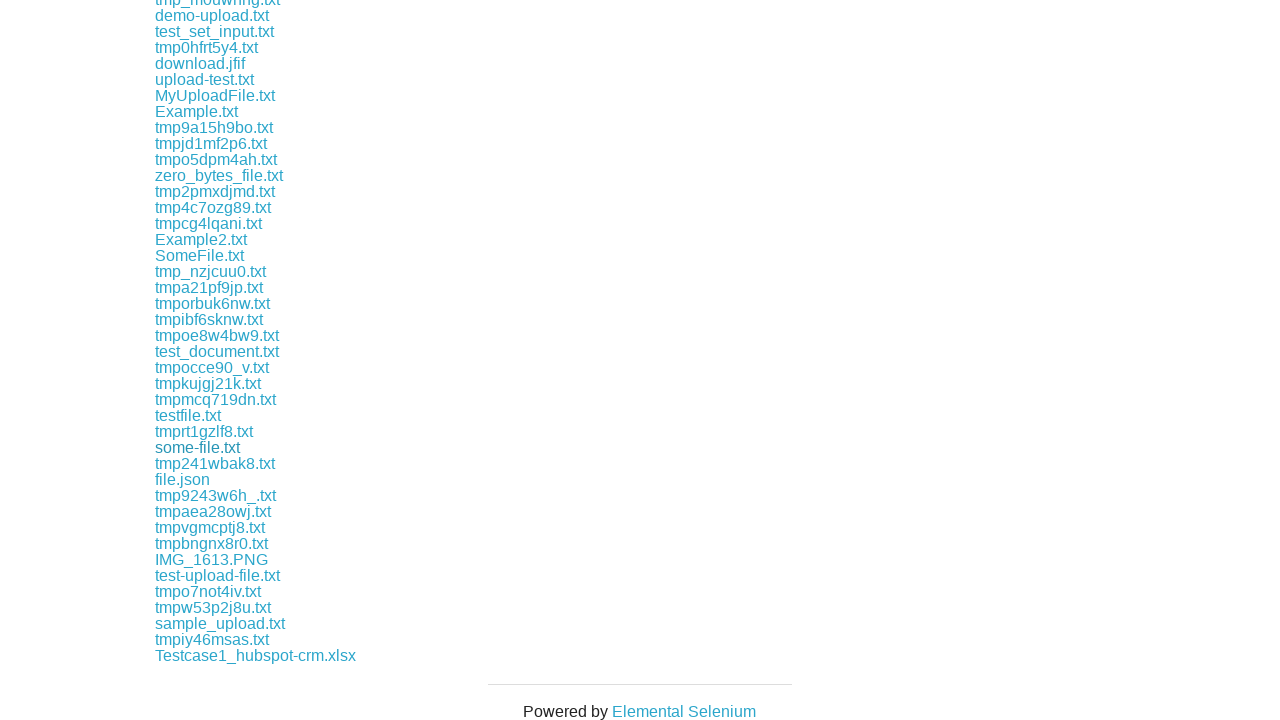

Verified downloaded file name is 'some-file.txt'
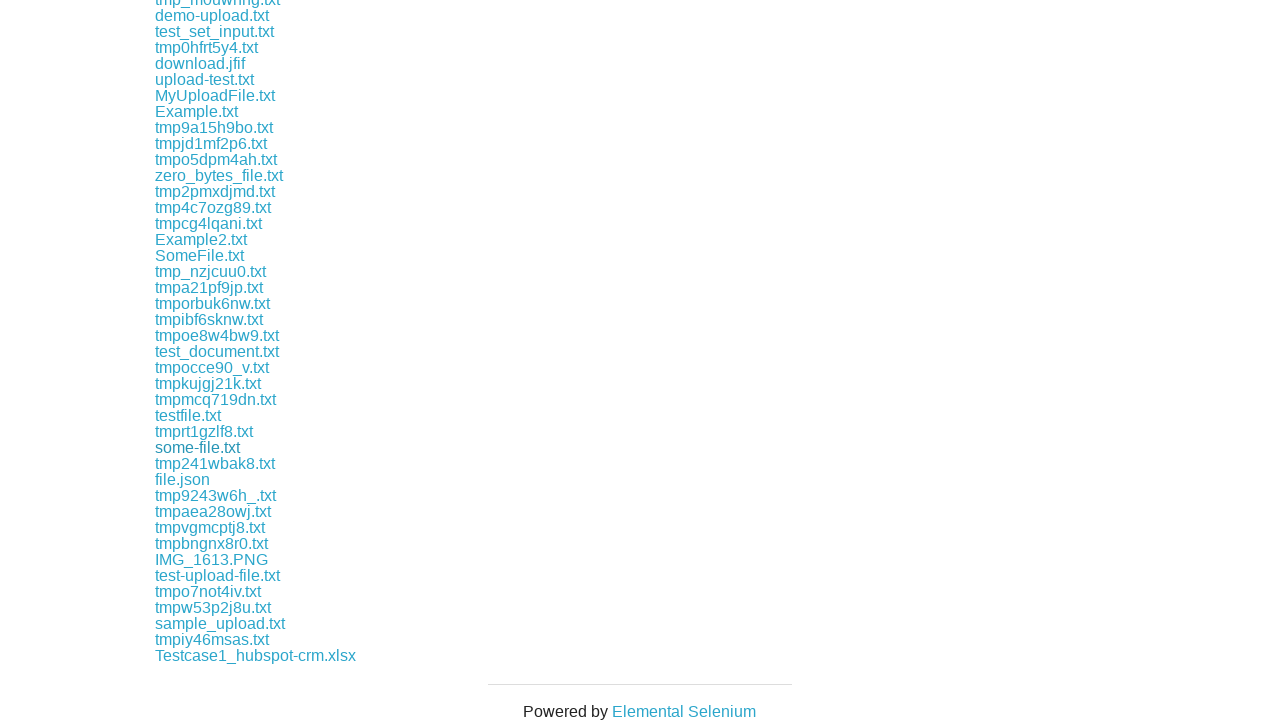

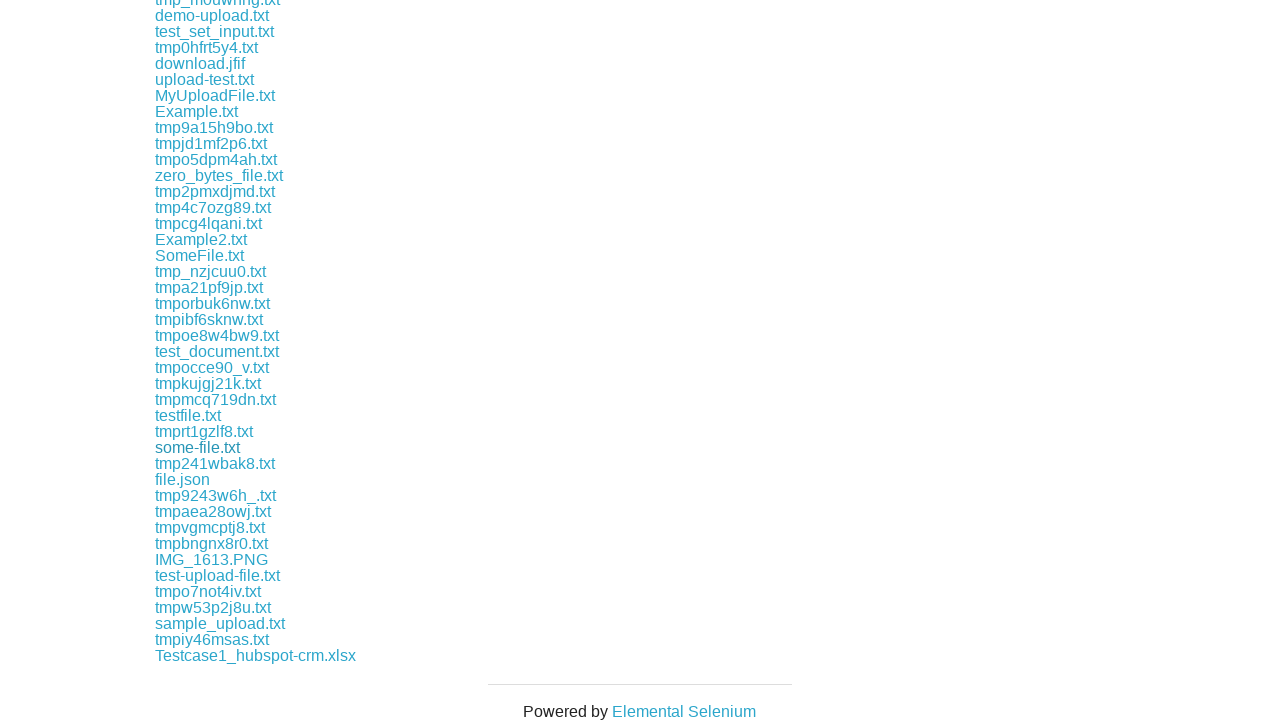